Tests type-ahead navigation by pressing character keys to jump to matching menu items

Starting URL: https://next.fritz2.dev/headless-demo/#menu

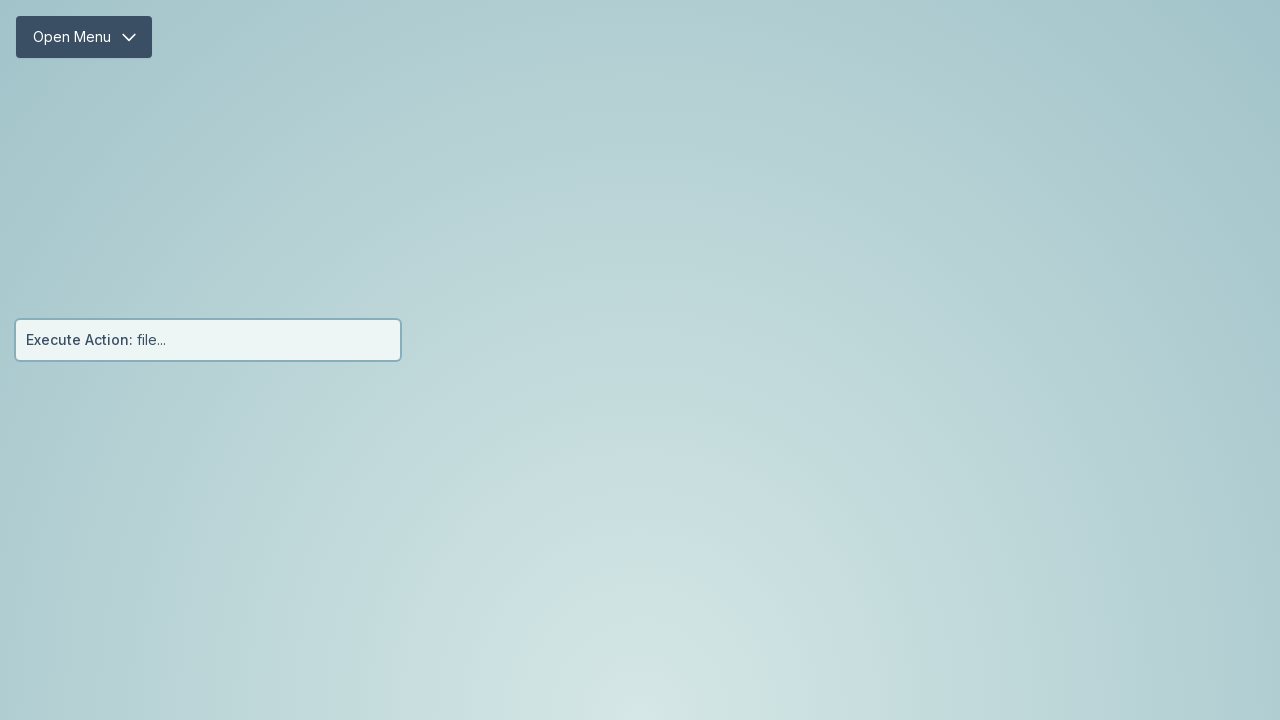

Clicked menu button to open menu at (84, 37) on #menu-button
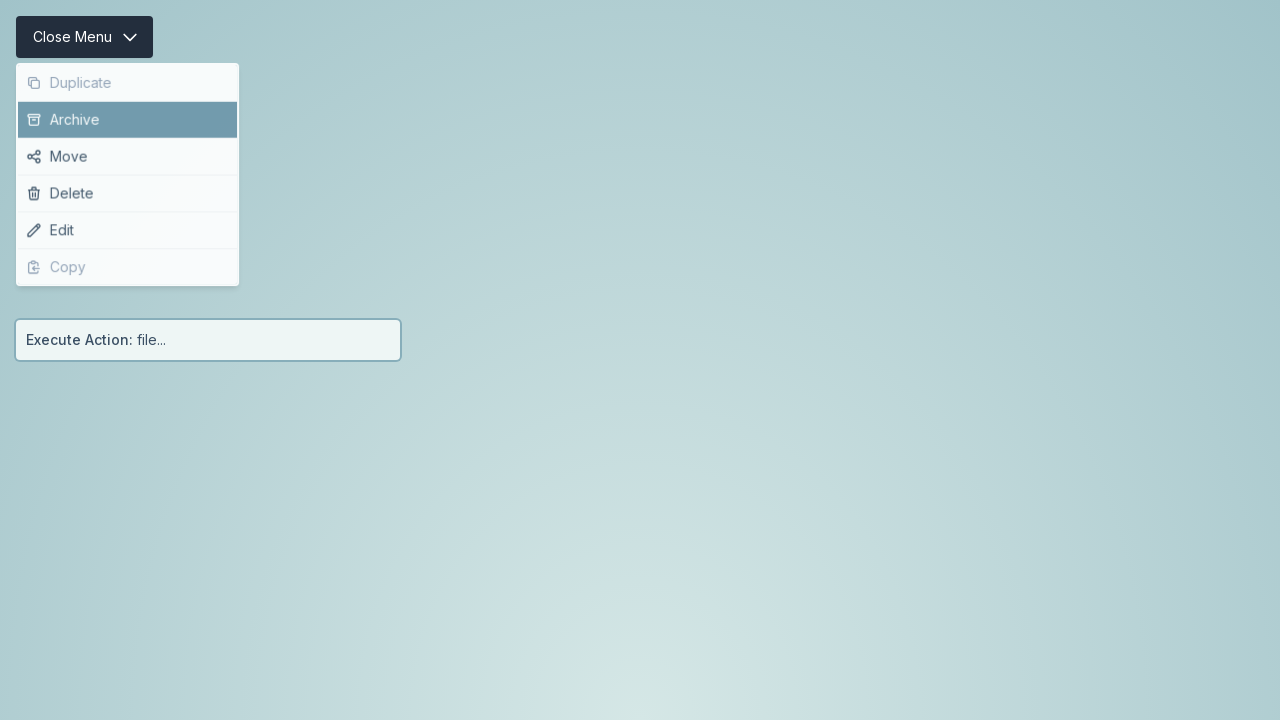

Menu items focused and ready for navigation
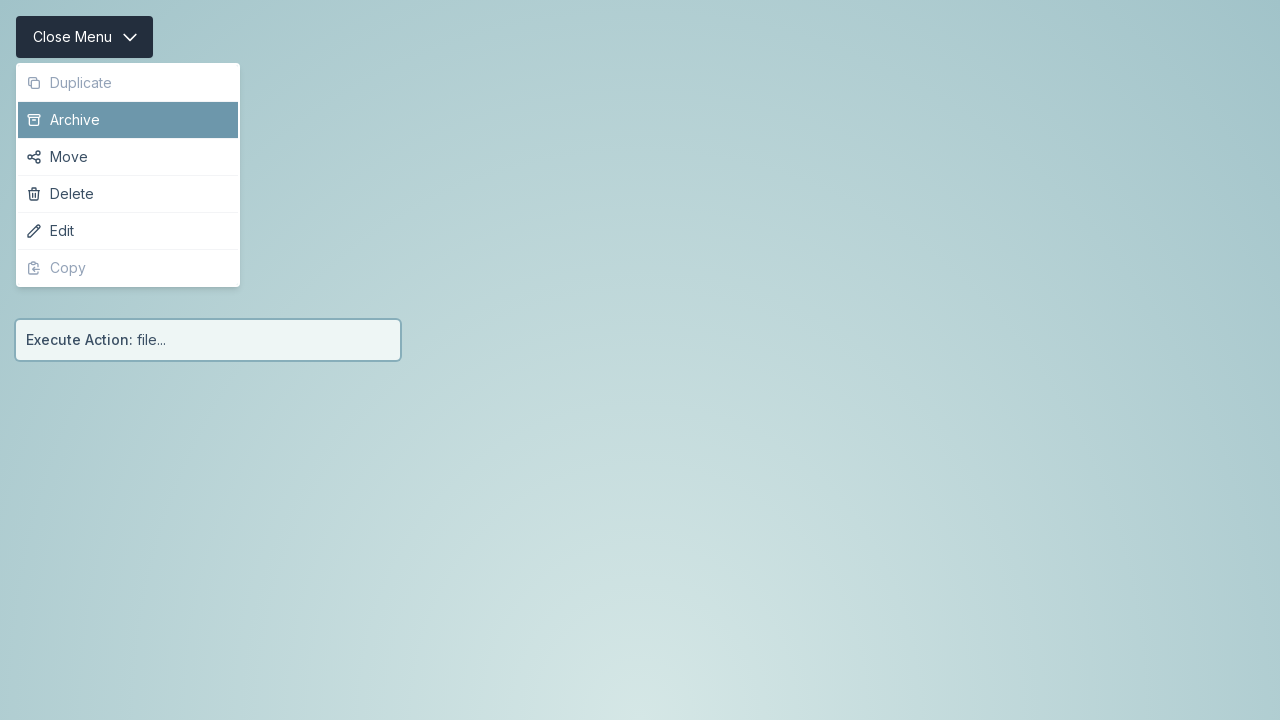

Pressed 'a' to jump to first menu item starting with 'a' on #menu-items
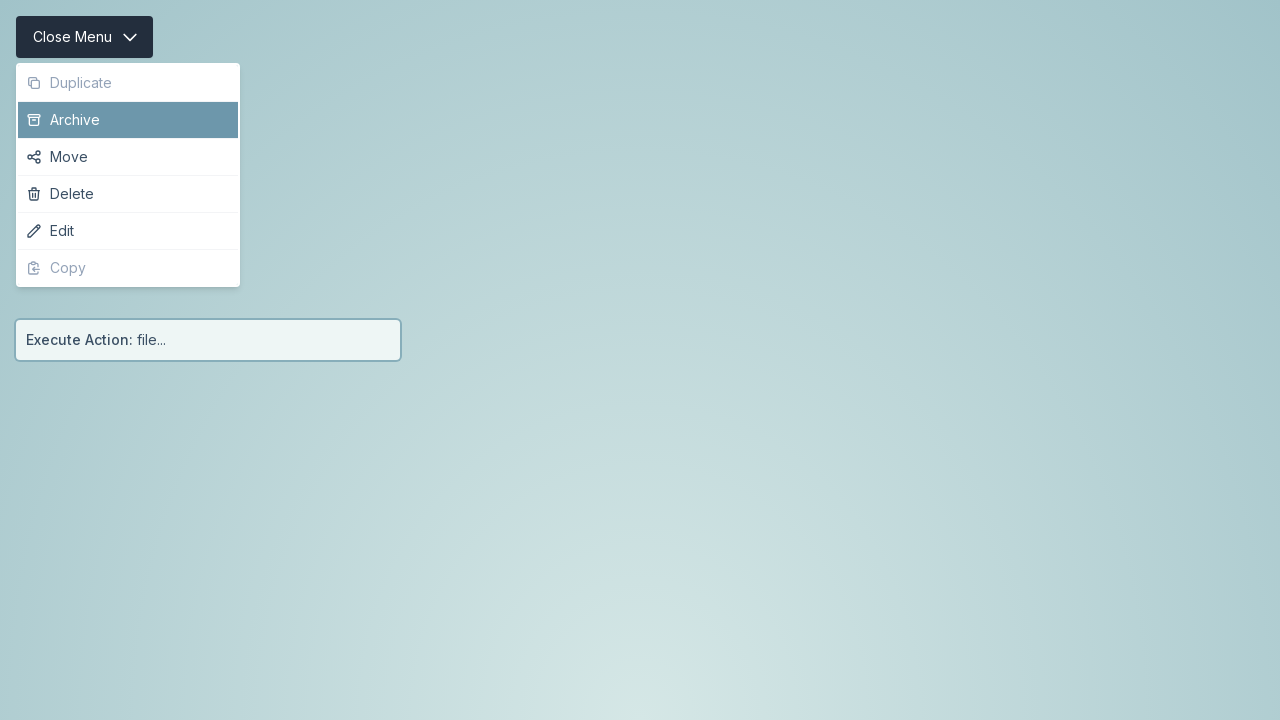

Pressed Escape to close menu on #menu-items
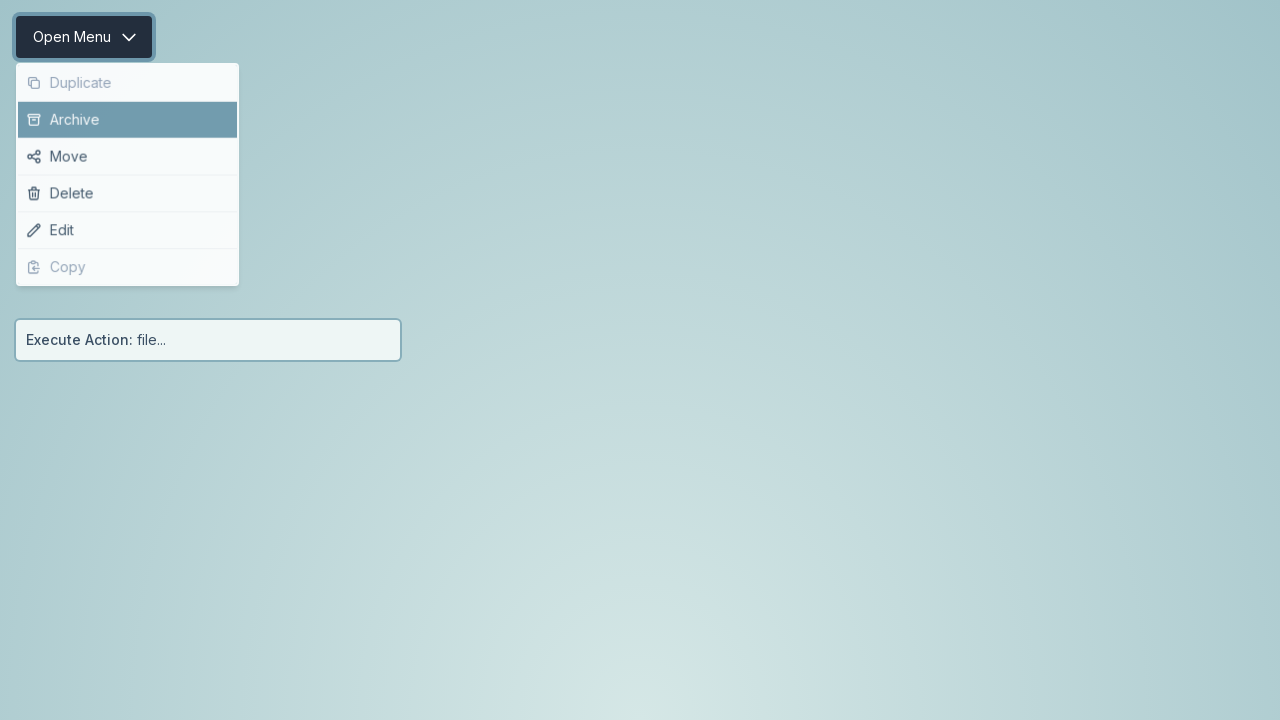

Reopened menu by clicking menu button at (84, 37) on #menu-button
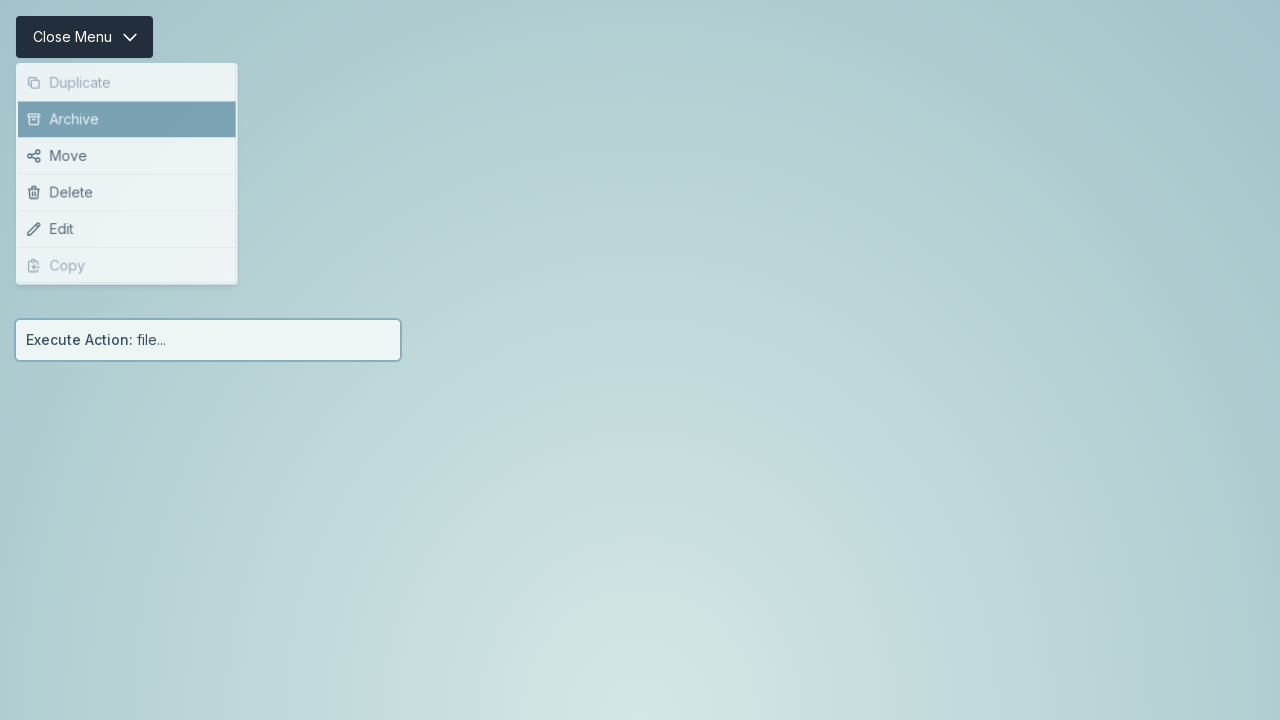

Pressed 'm' to jump to first menu item starting with 'm' on #menu-items
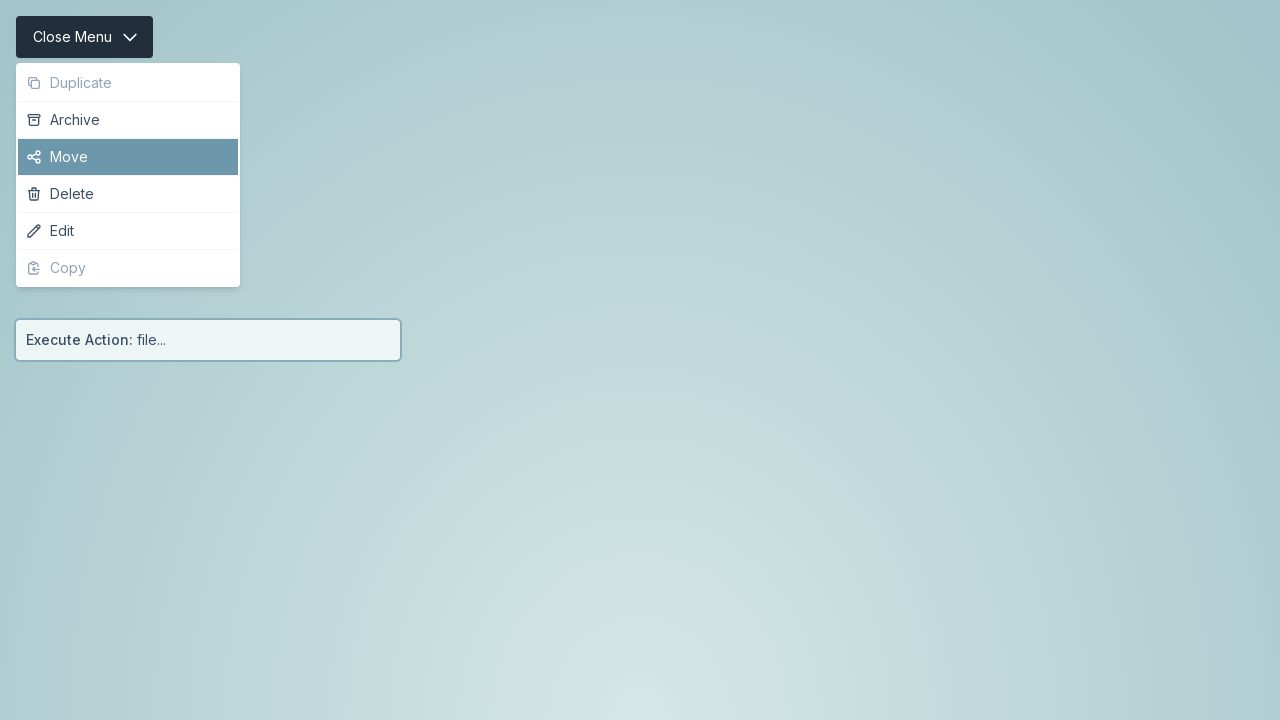

Pressed Escape to close menu on #menu-items
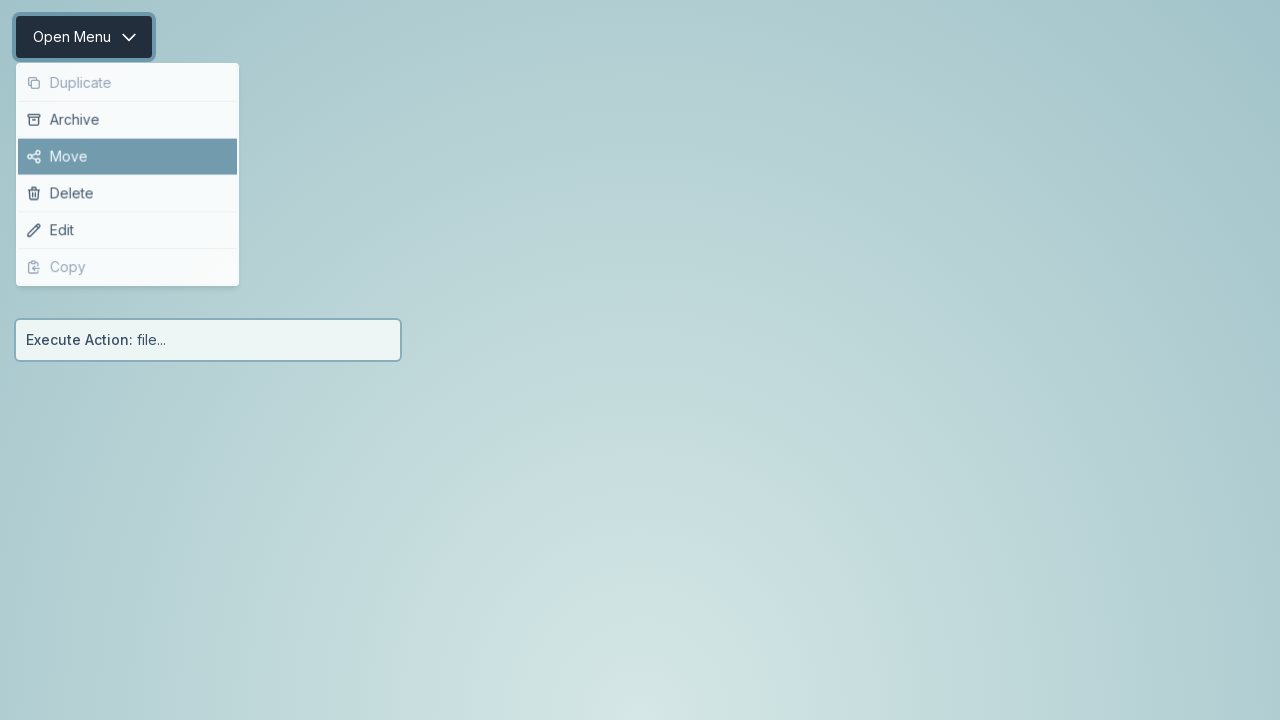

Reopened menu by clicking menu button at (84, 37) on #menu-button
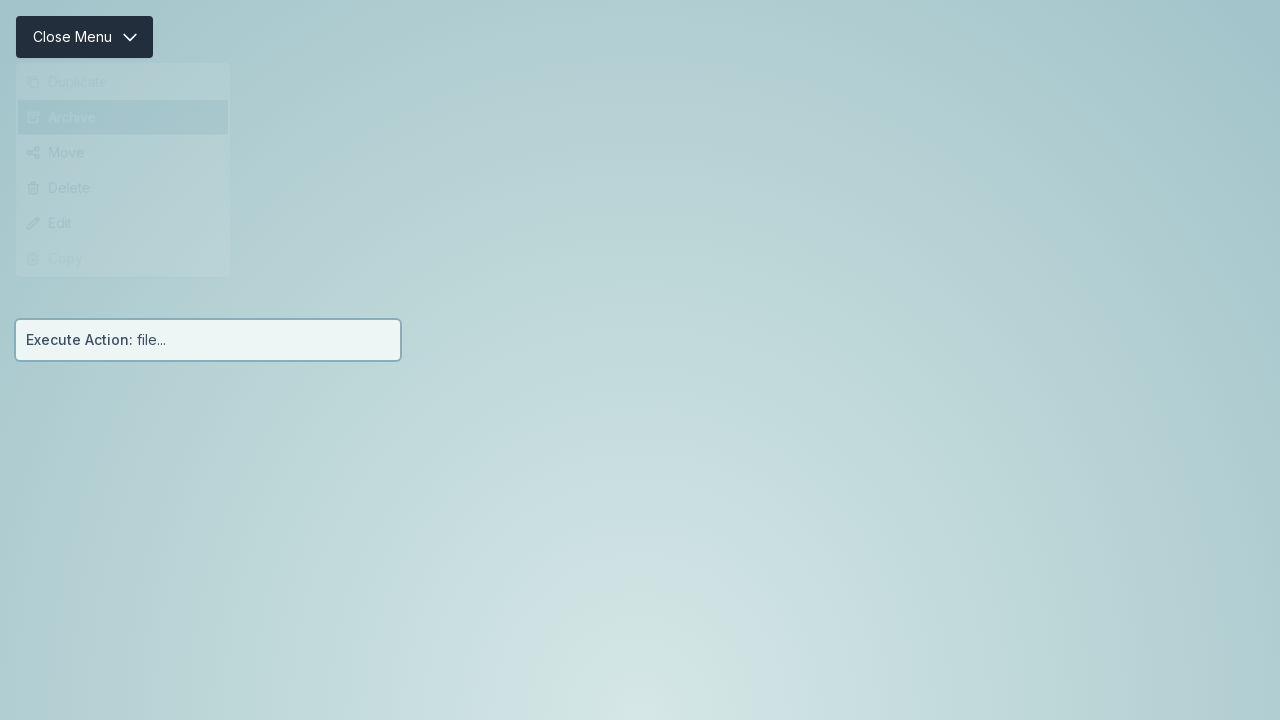

Pressed 'd' to jump to first menu item starting with 'd' on #menu-items
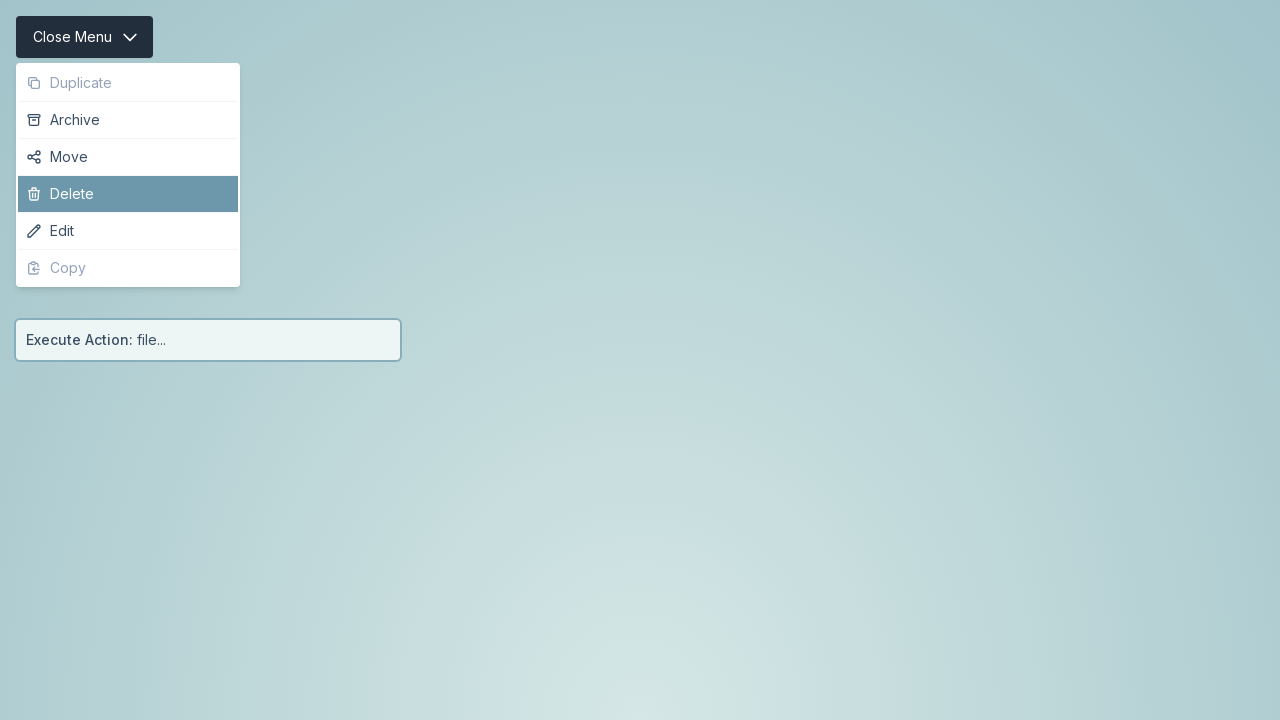

Pressed Escape to close menu on #menu-items
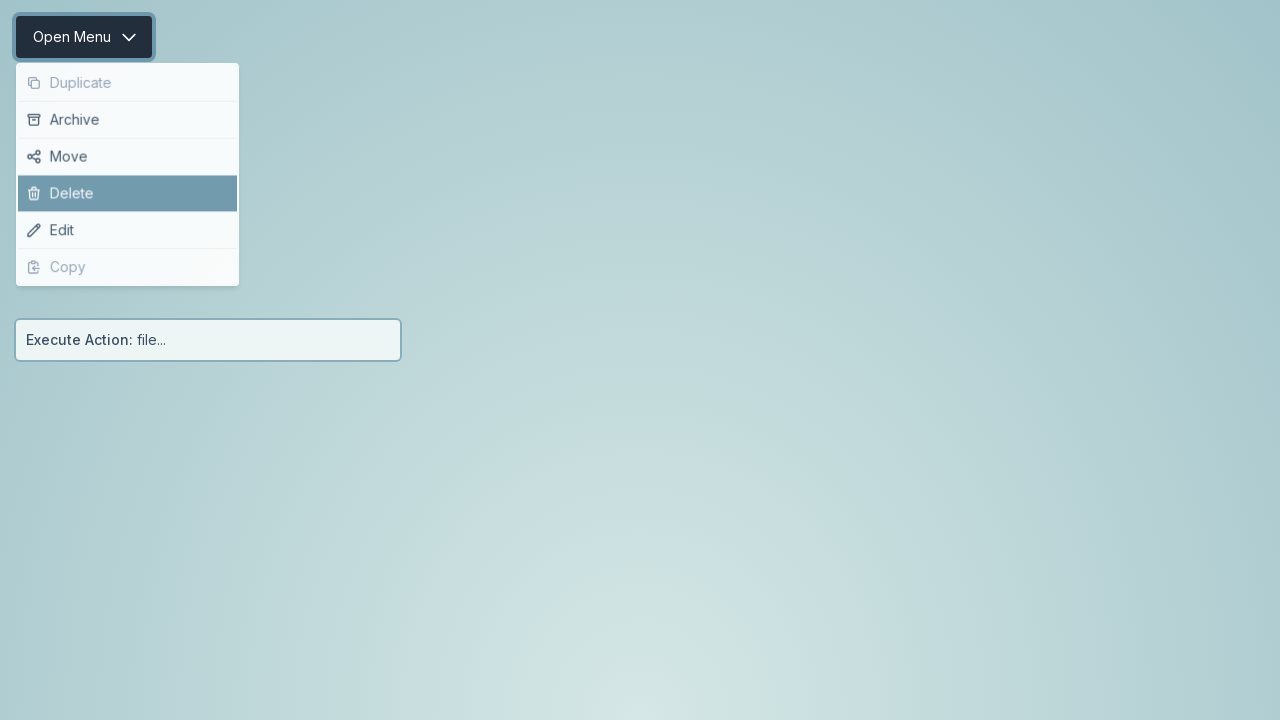

Reopened menu by clicking menu button at (84, 37) on #menu-button
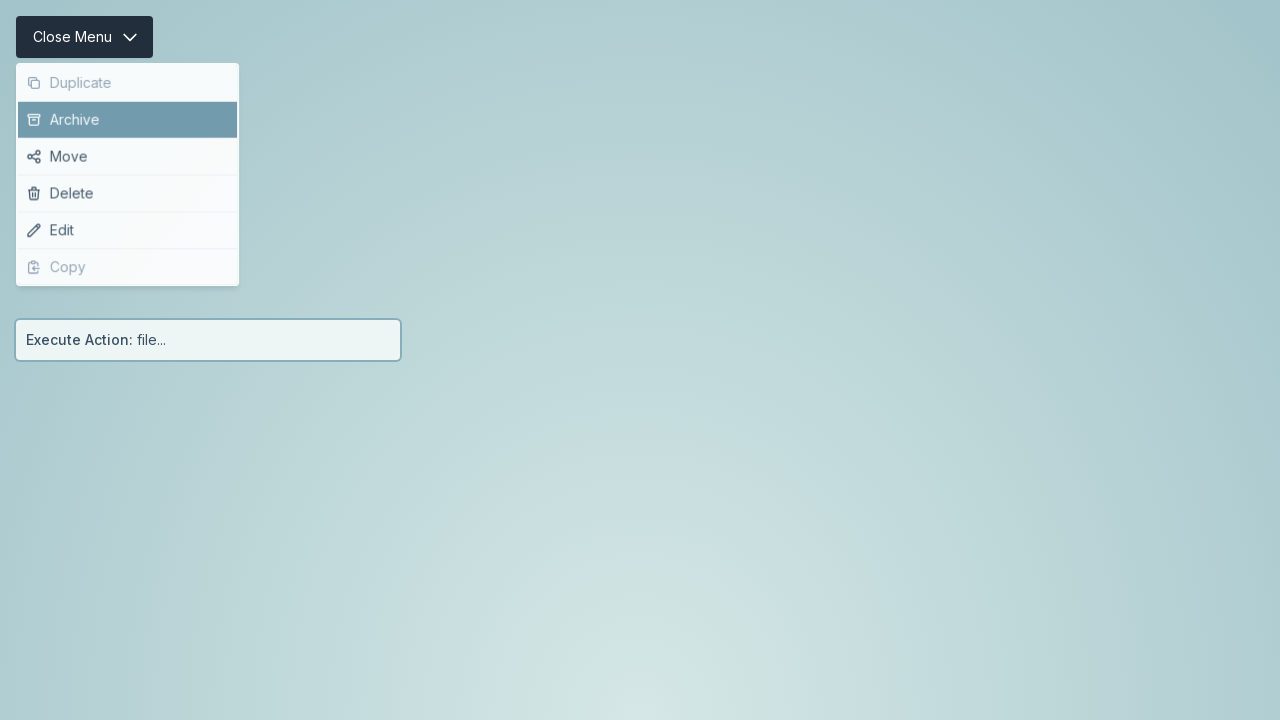

Pressed 'e' to jump to first menu item starting with 'e' on #menu-items
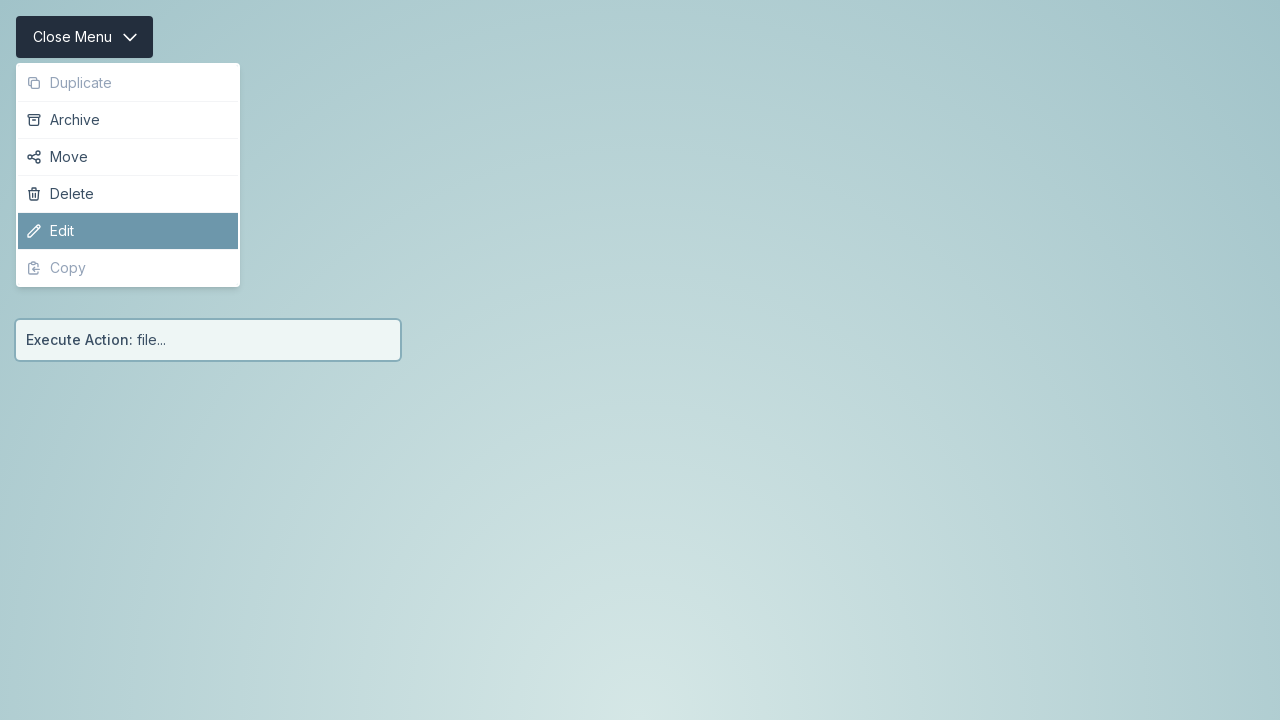

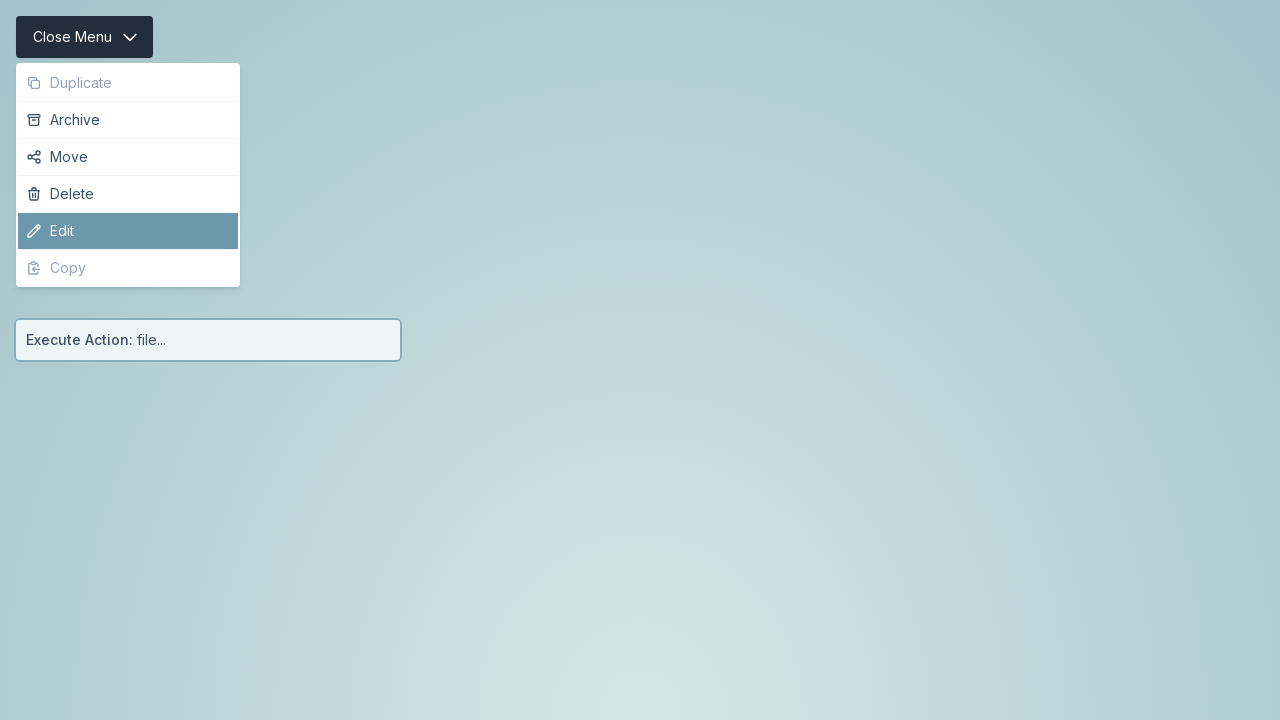